Tests dropdown menu by navigating to dropdown page, clicking the dropdown, and verifying Option 1 and Option 2 are present.

Starting URL: https://the-internet.herokuapp.com/

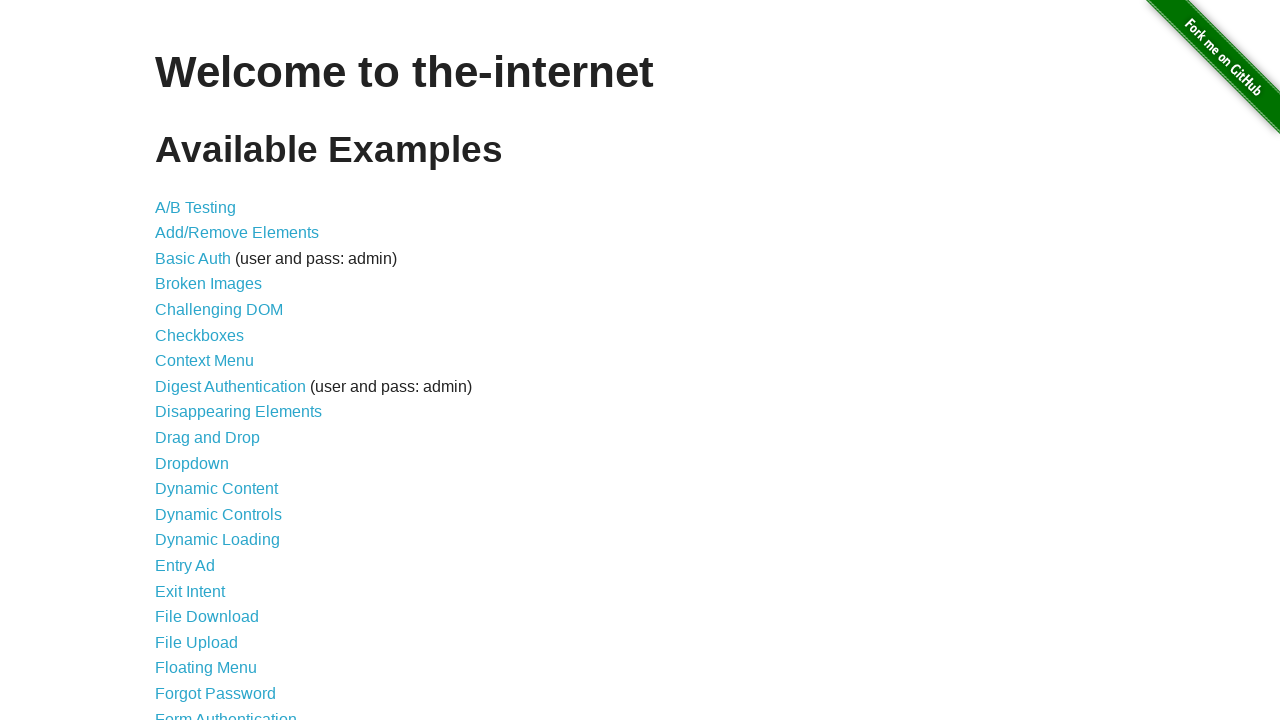

Clicked on Dropdown link to navigate to dropdown page at (192, 463) on a[href='/dropdown']
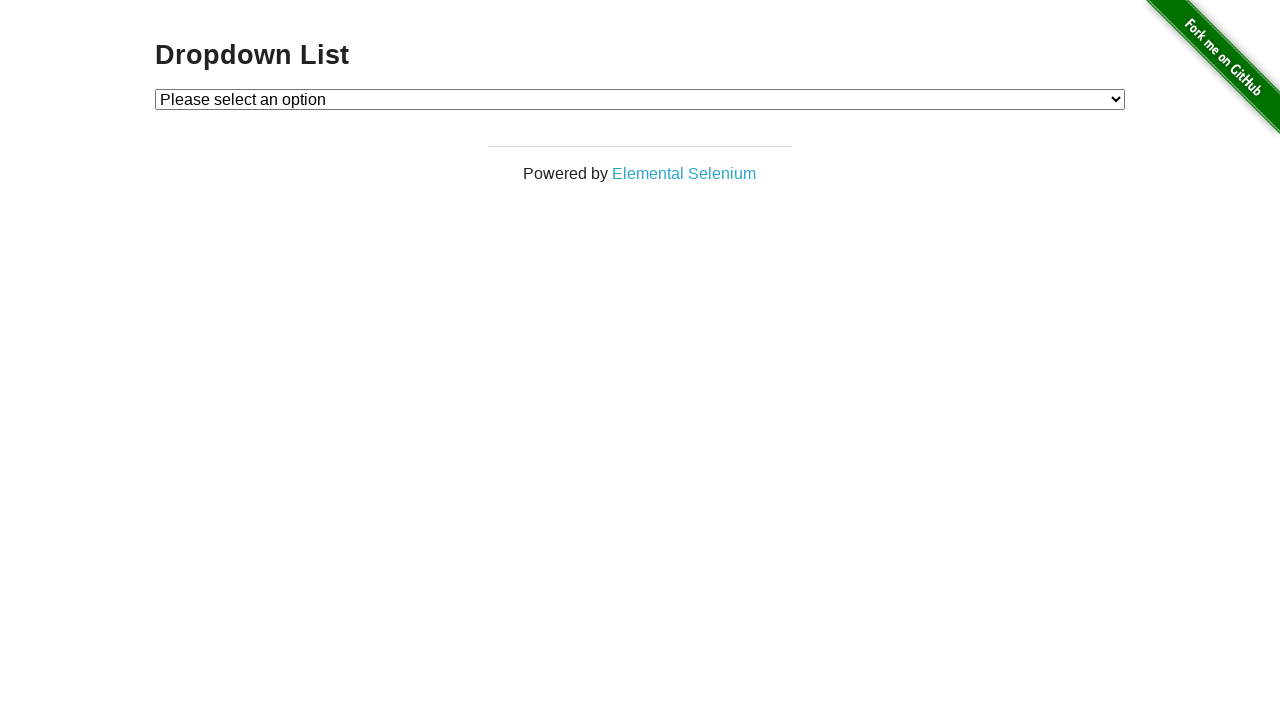

Clicked dropdown menu to open it at (640, 99) on #dropdown
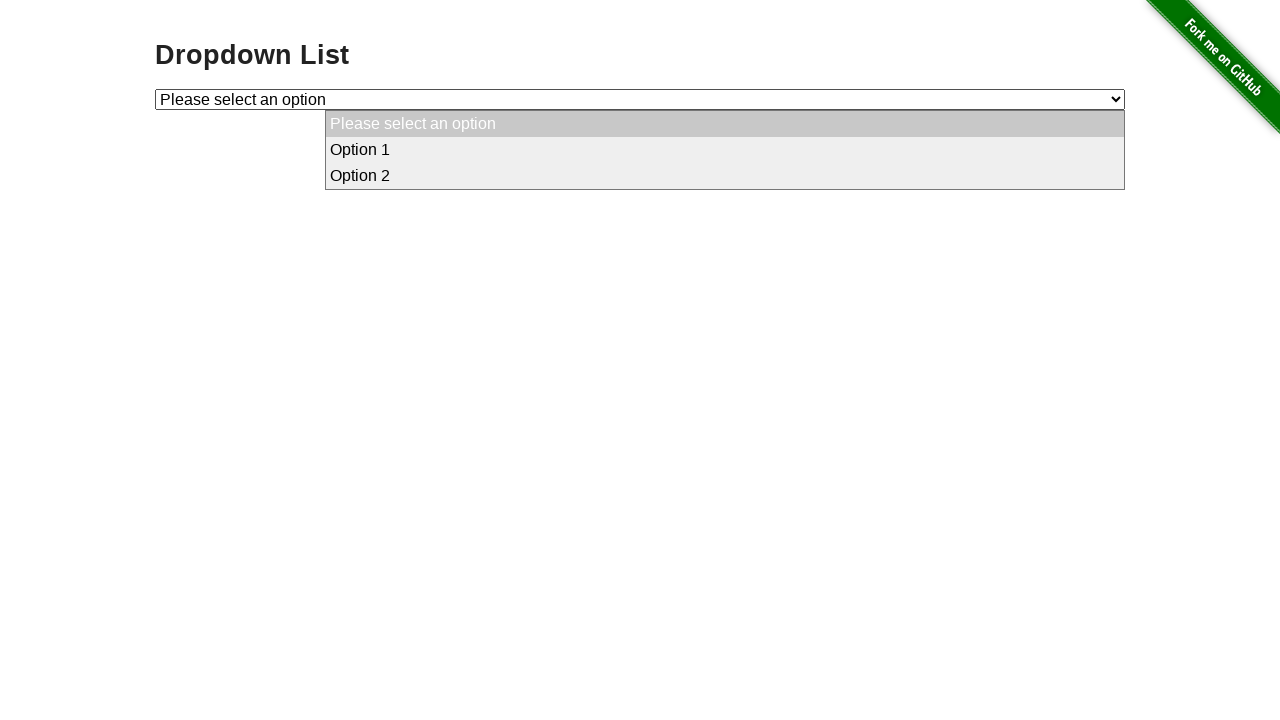

Retrieved text content of Option 1
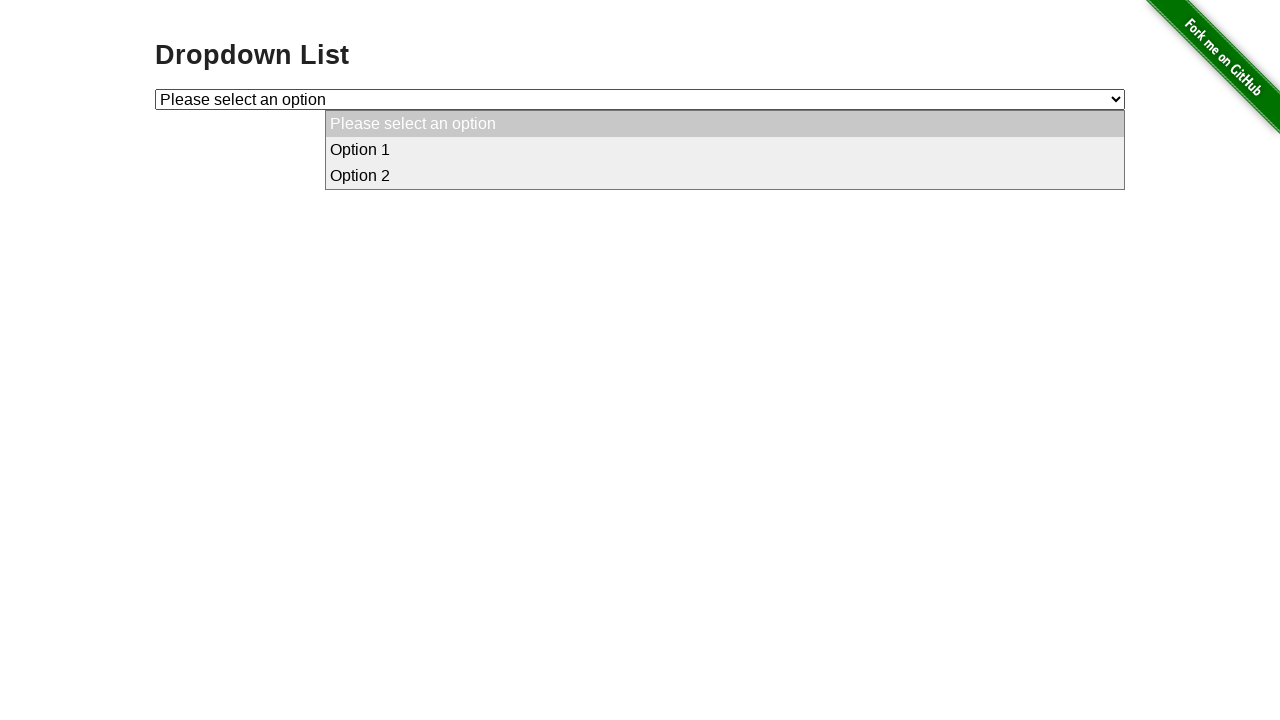

Retrieved text content of Option 2
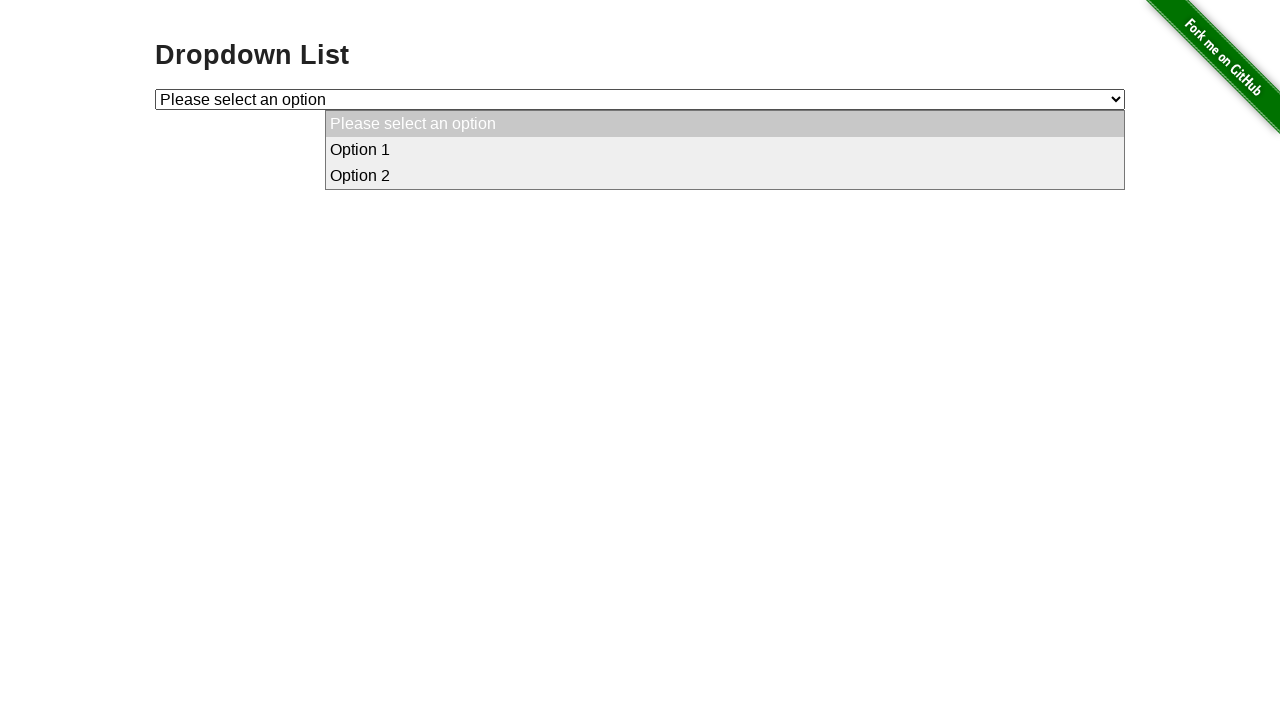

Verified Option 1 is present in dropdown
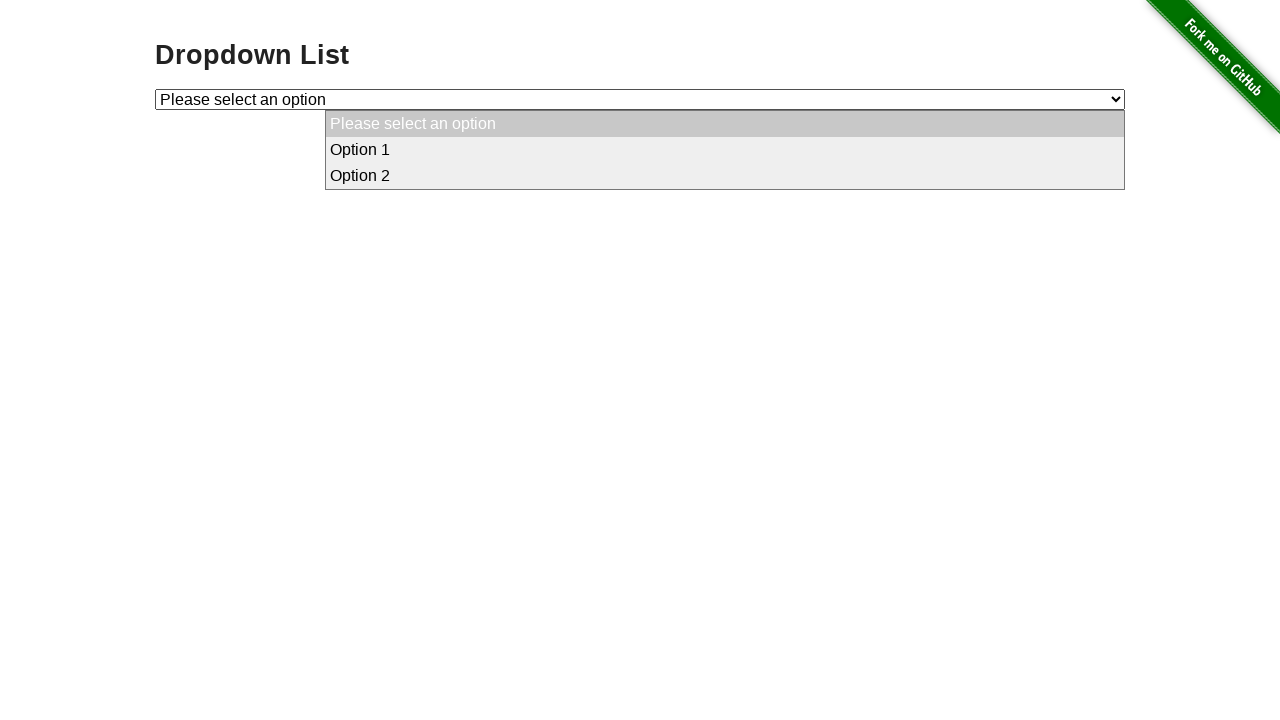

Verified Option 2 is present in dropdown
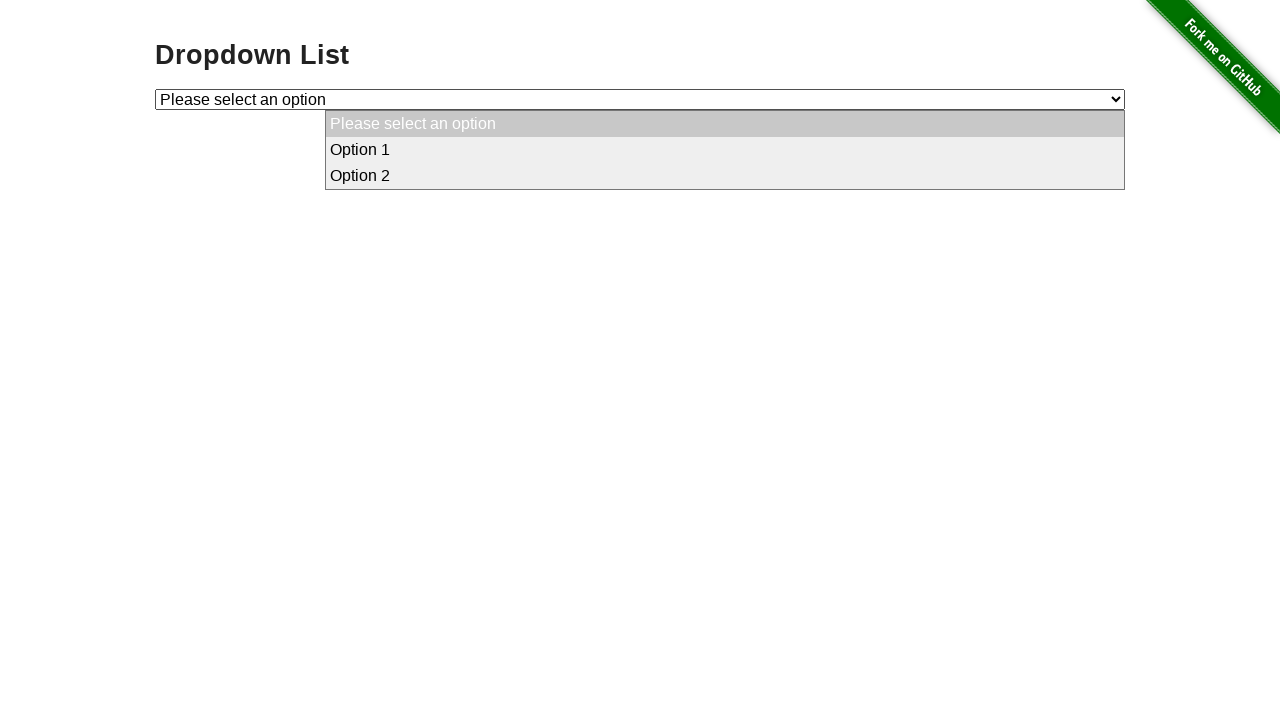

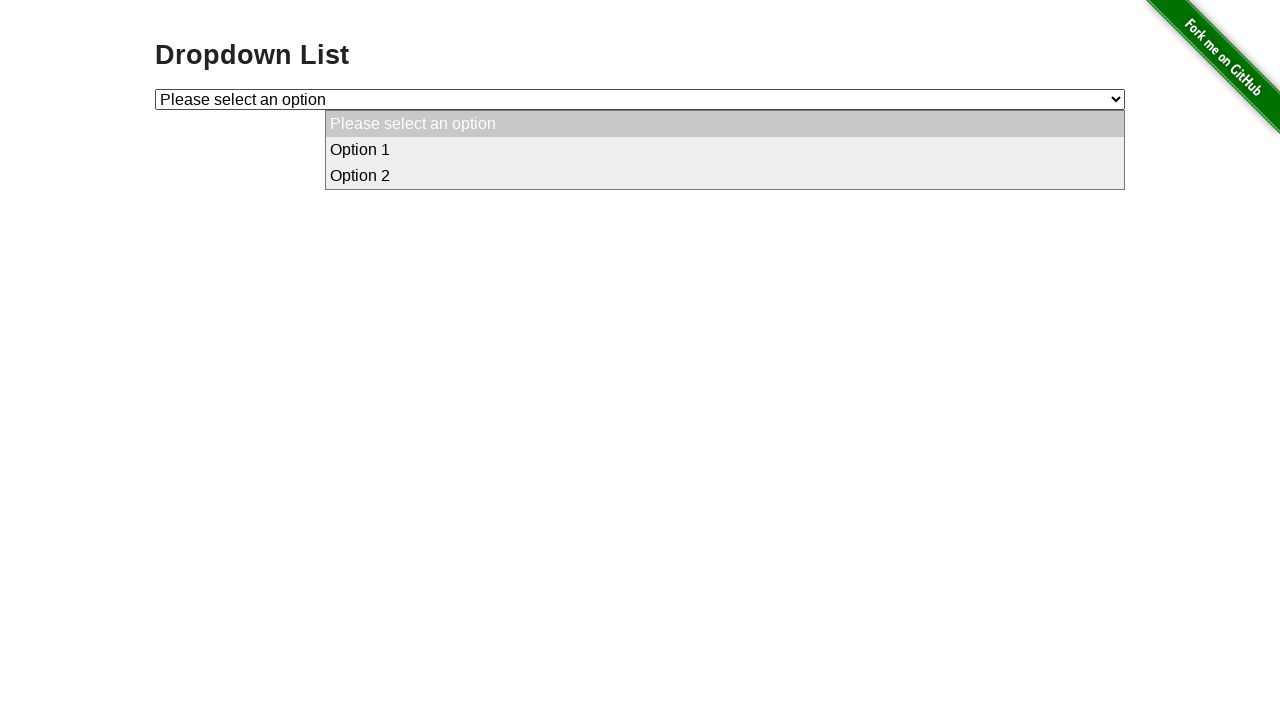